Tests the search functionality on a Romanian business directory by entering a search term and waiting for results to load

Starting URL: https://www.listafirme.ro/

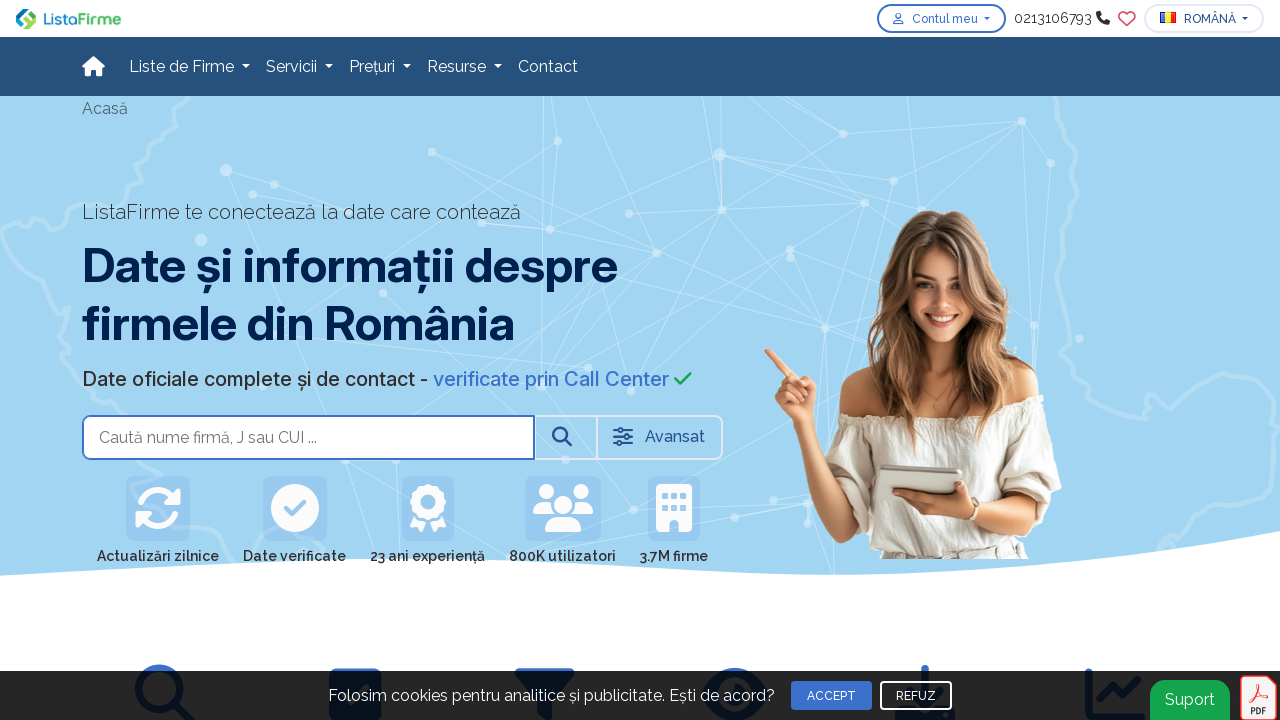

Filled search field with 'ACME Corporation' on input[name='searchfor']
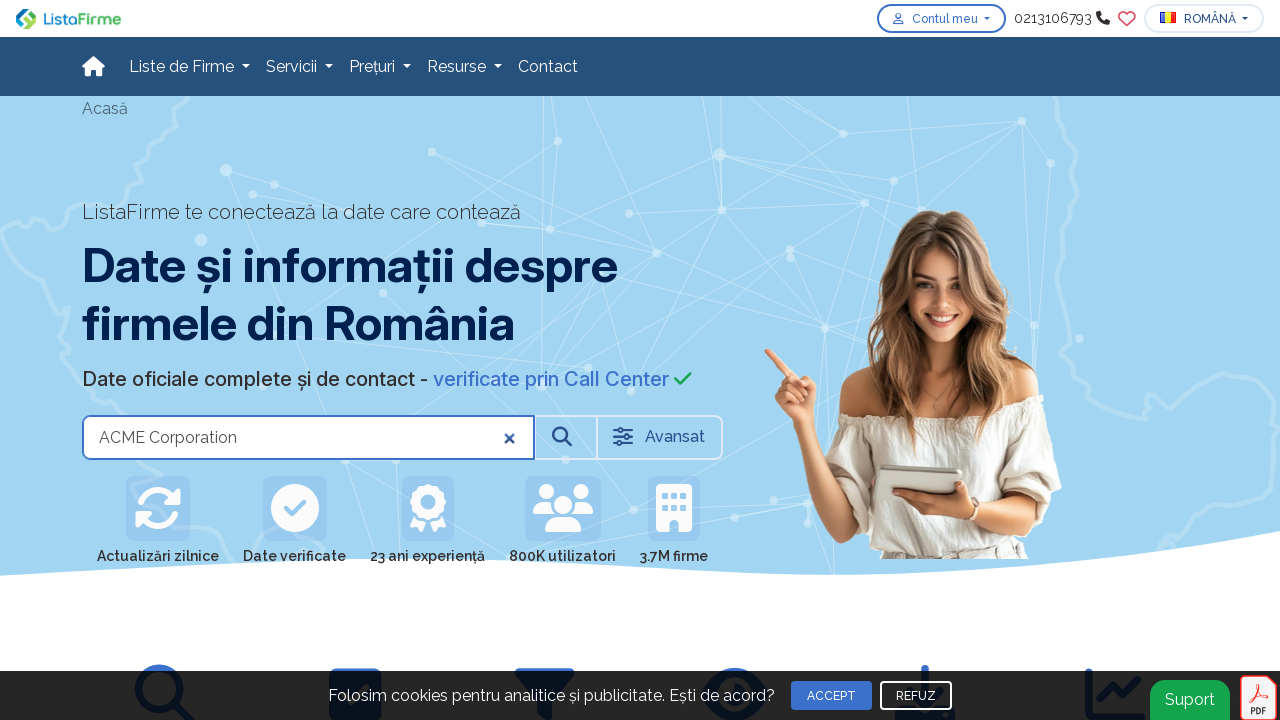

Pressed Enter to submit search form on input[name='searchfor']
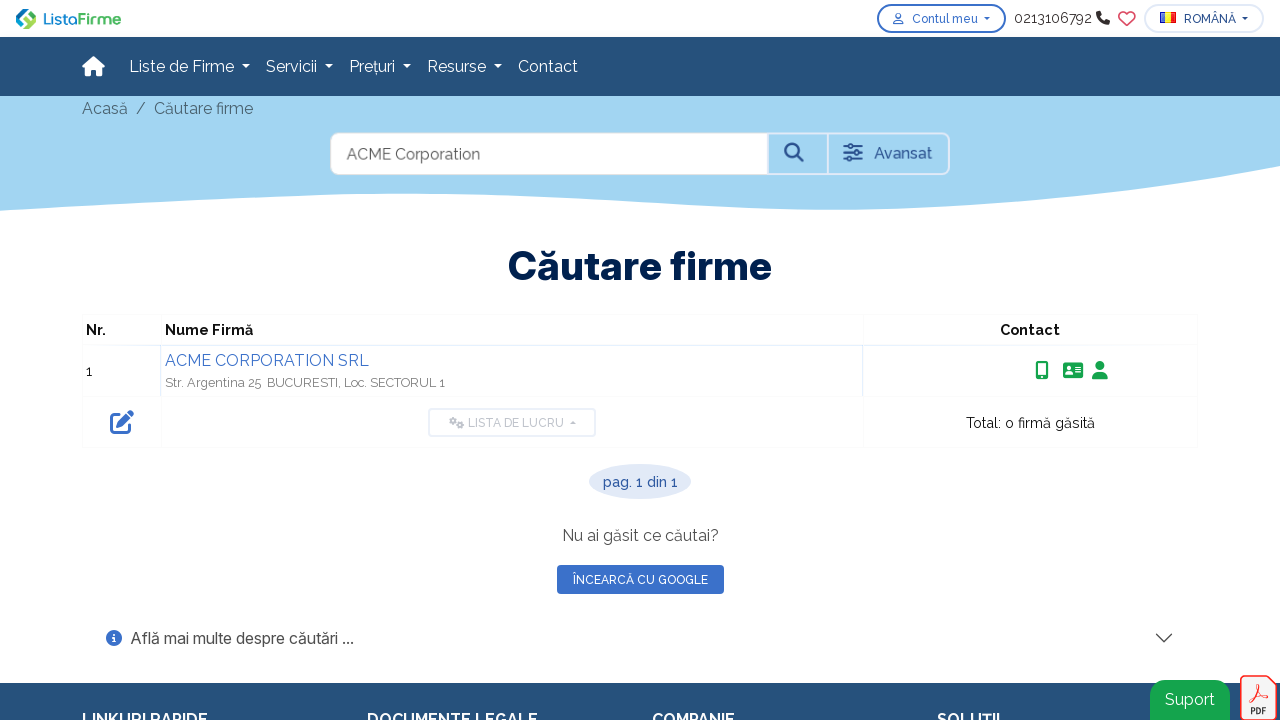

Search results loaded successfully
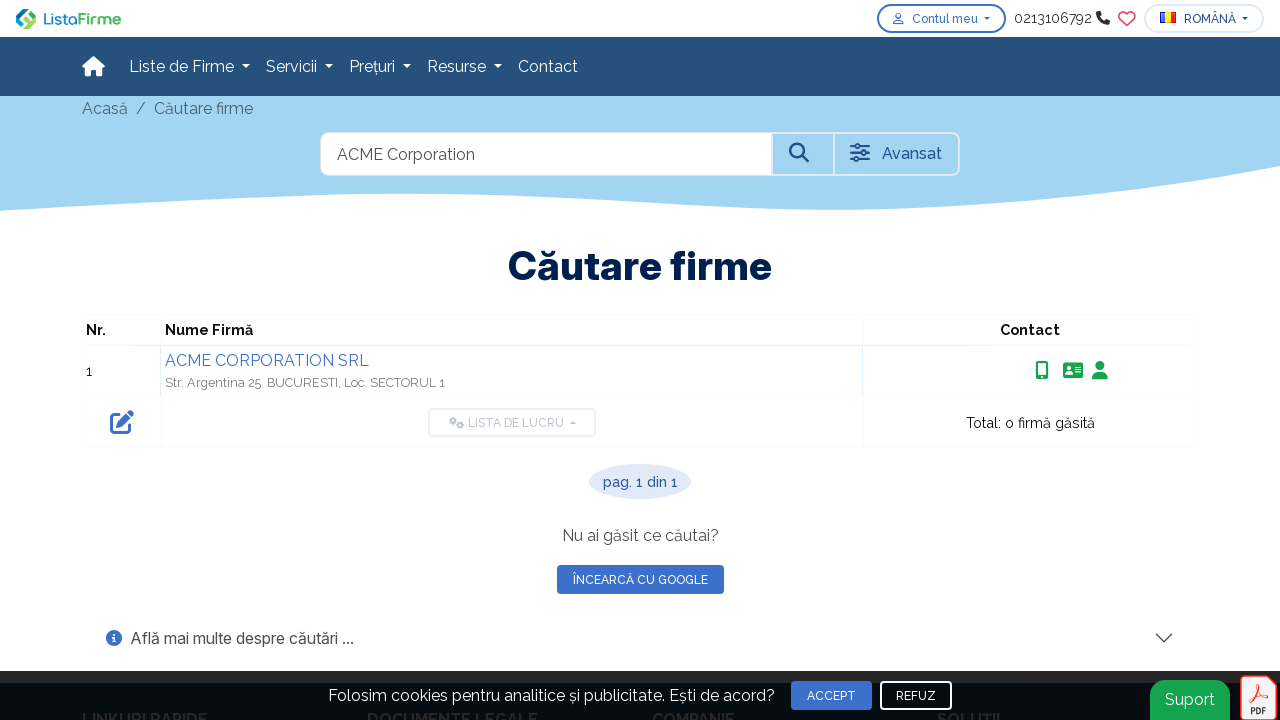

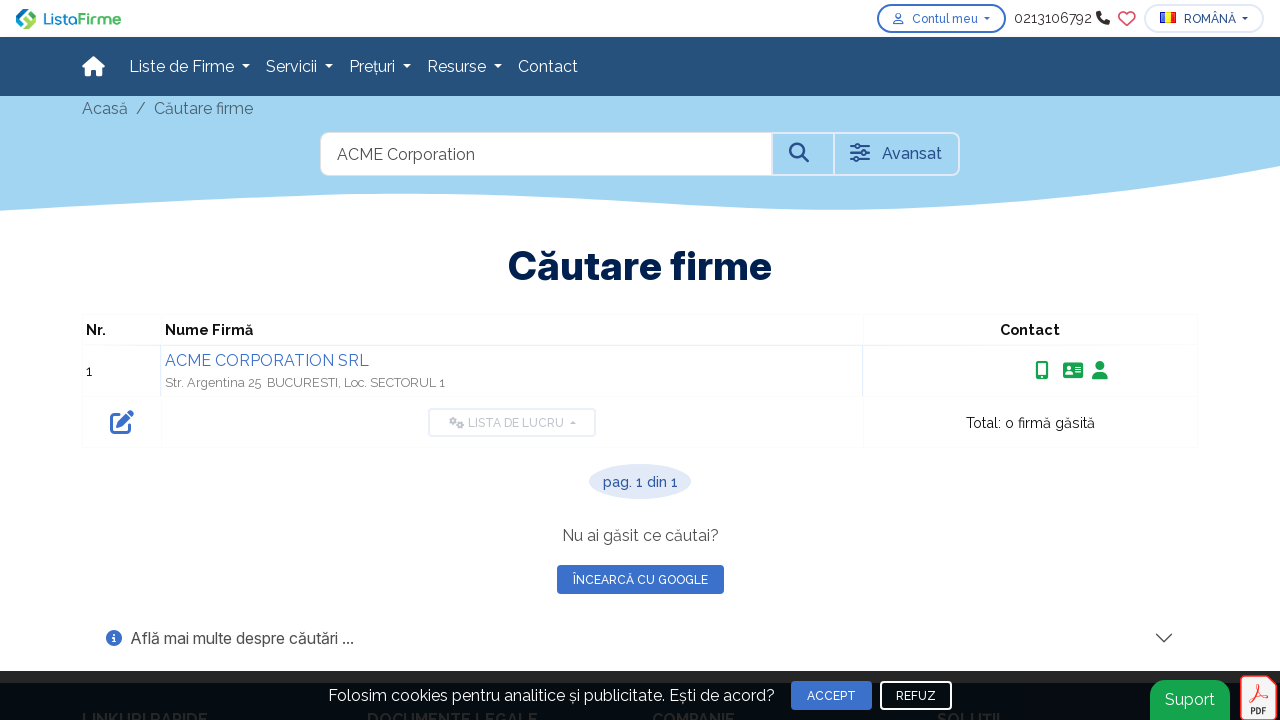